Tests different button click types including double-click and right-click, then verifies the appropriate messages are displayed

Starting URL: https://demoqa.com/buttons

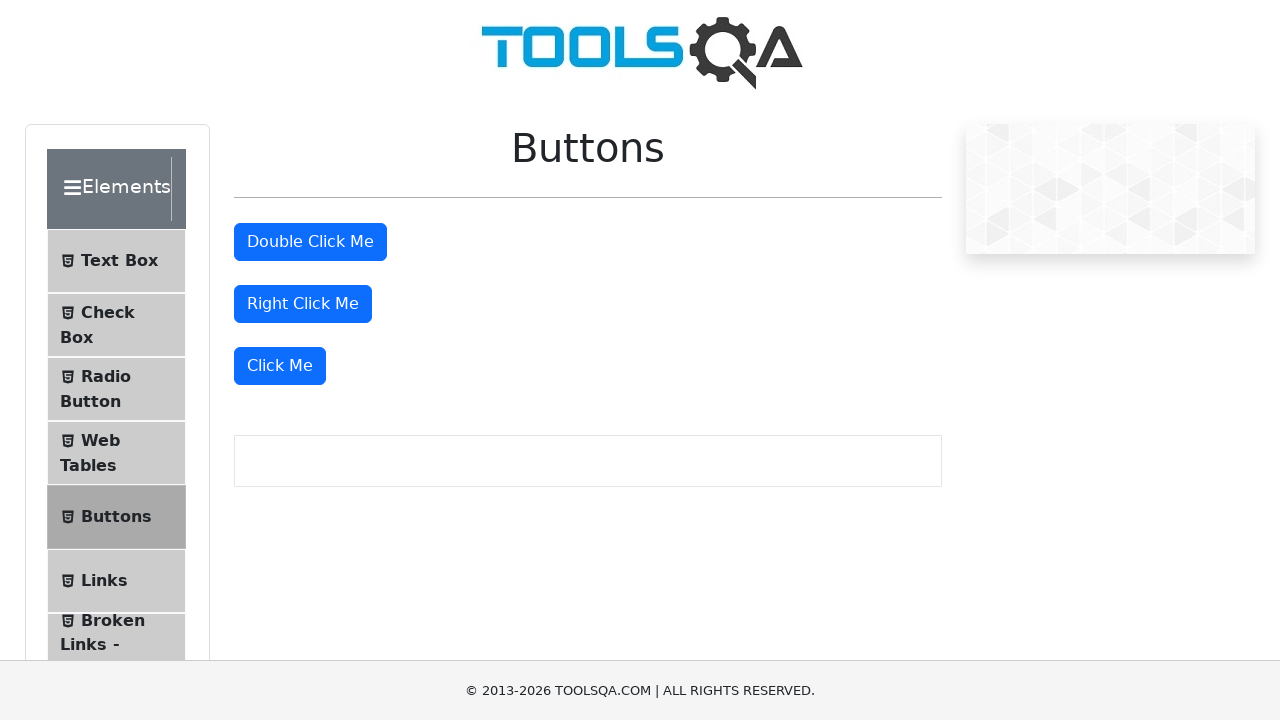

Double-clicked the double-click button at (310, 242) on #doubleClickBtn
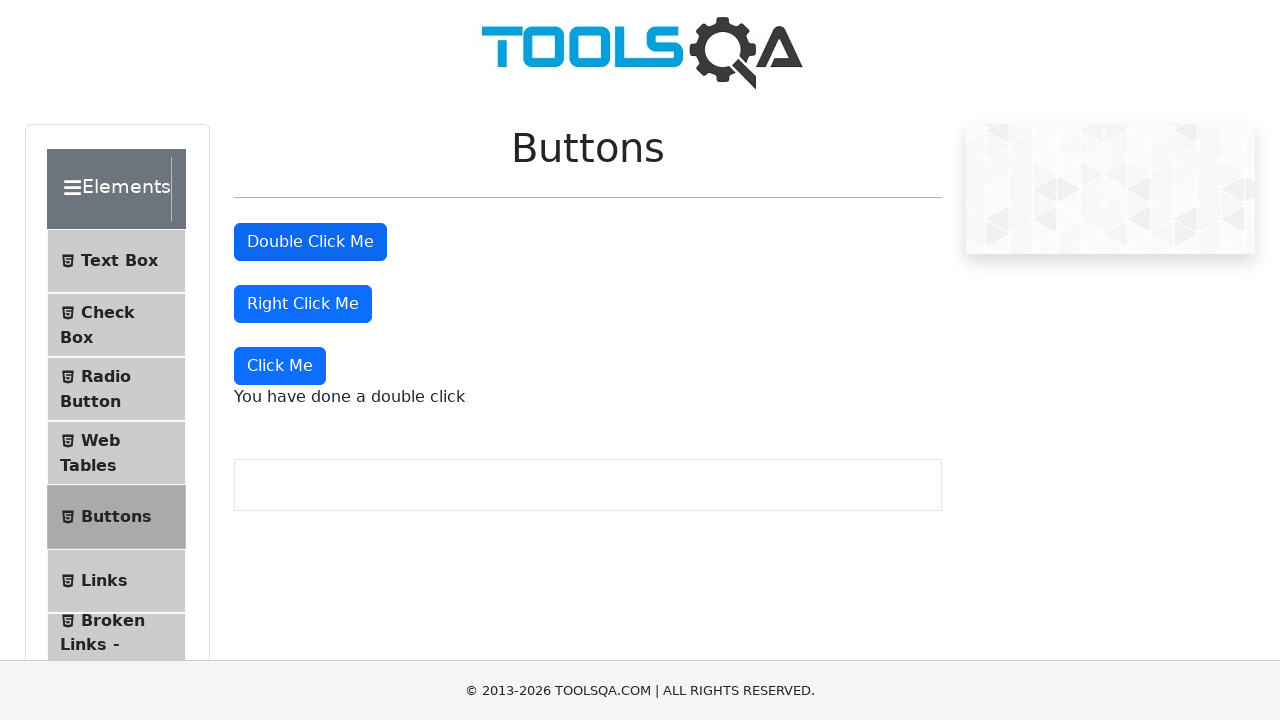

Double-click message element loaded
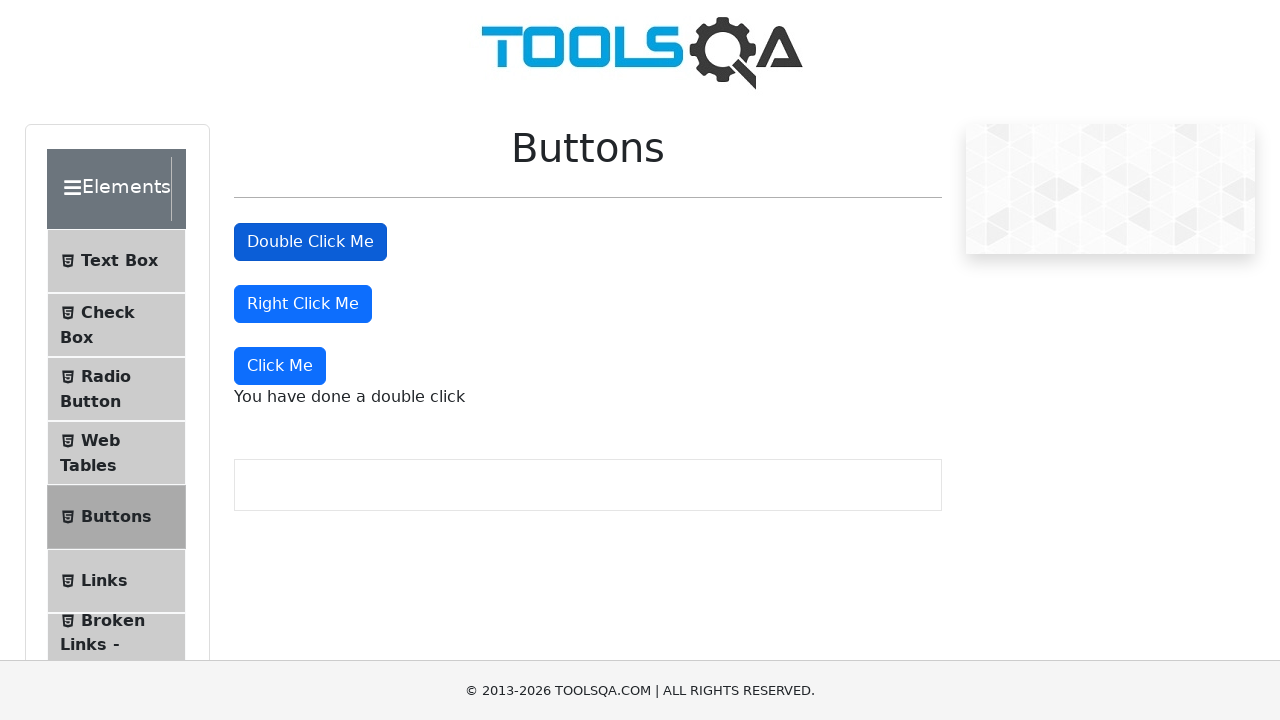

Verified double-click message is displayed
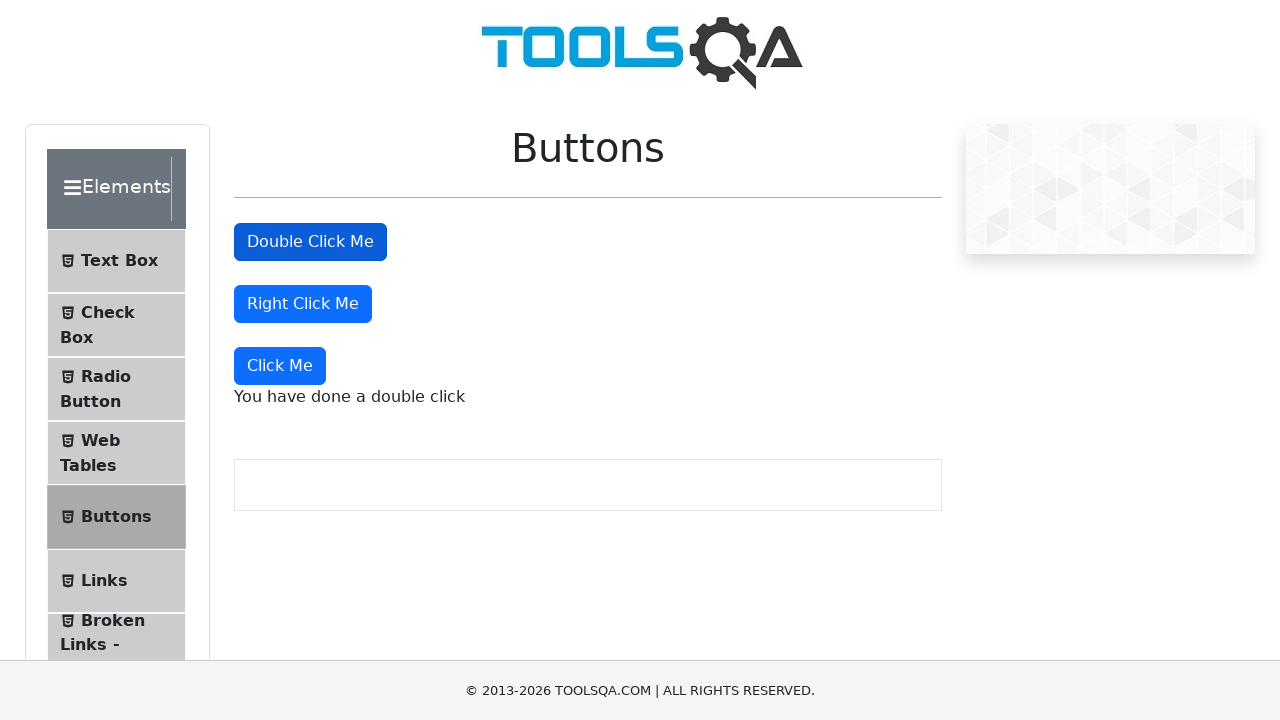

Right-clicked the right-click button at (303, 304) on #rightClickBtn
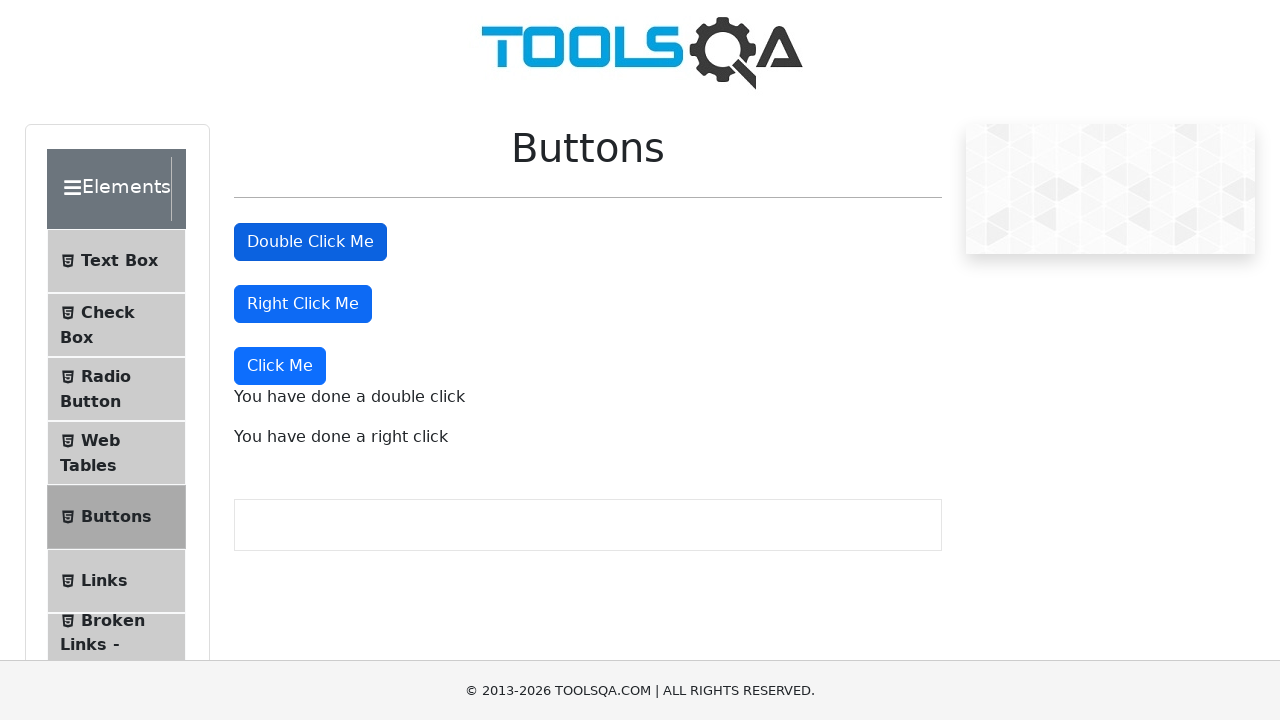

Right-click message element loaded
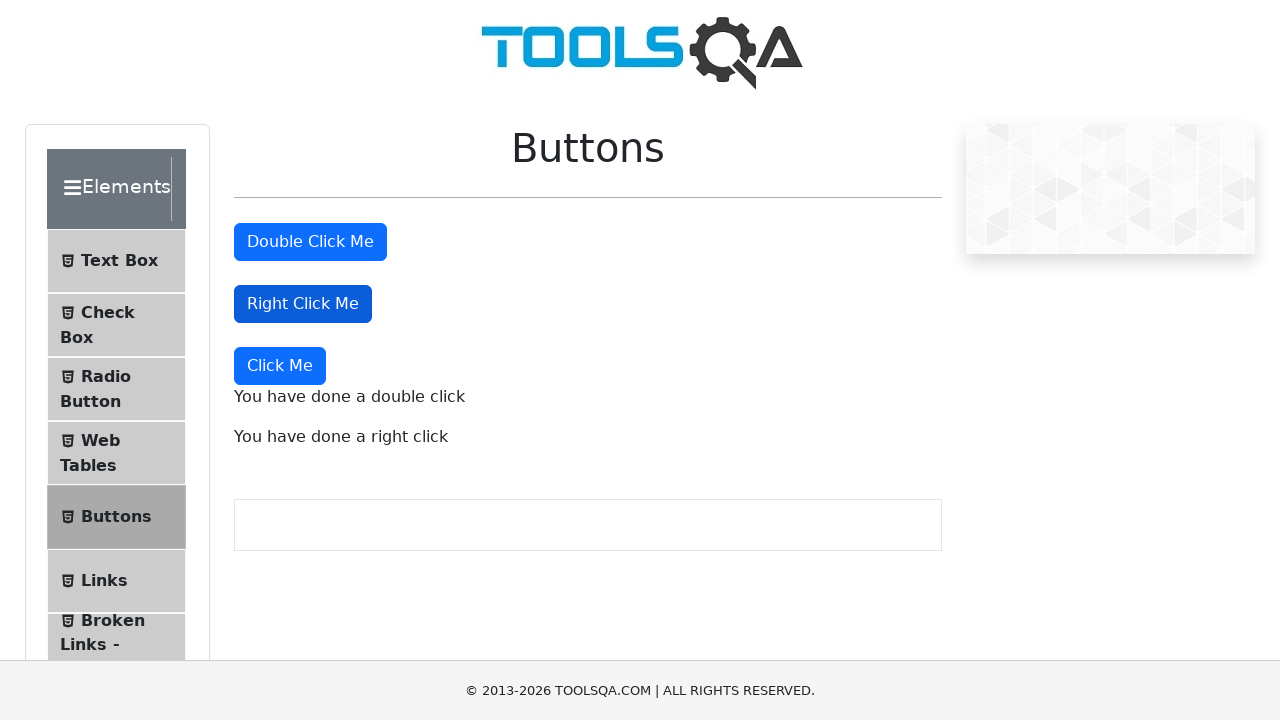

Verified right-click message is displayed
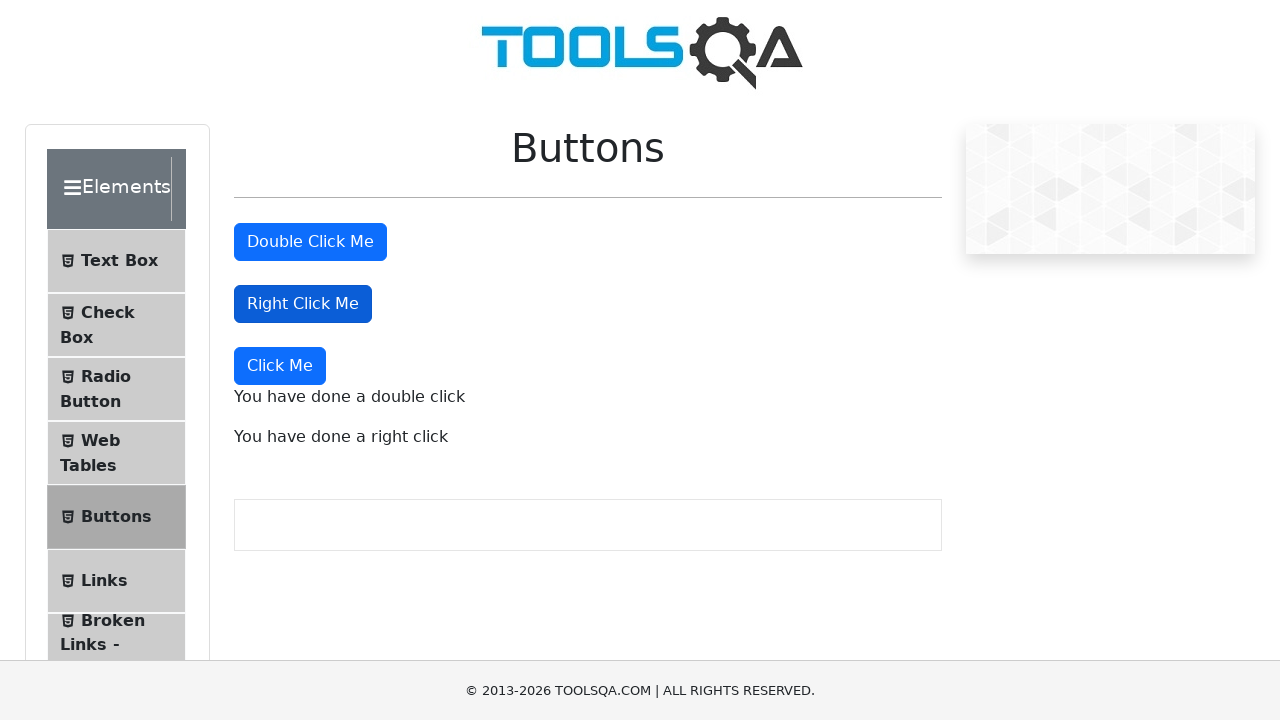

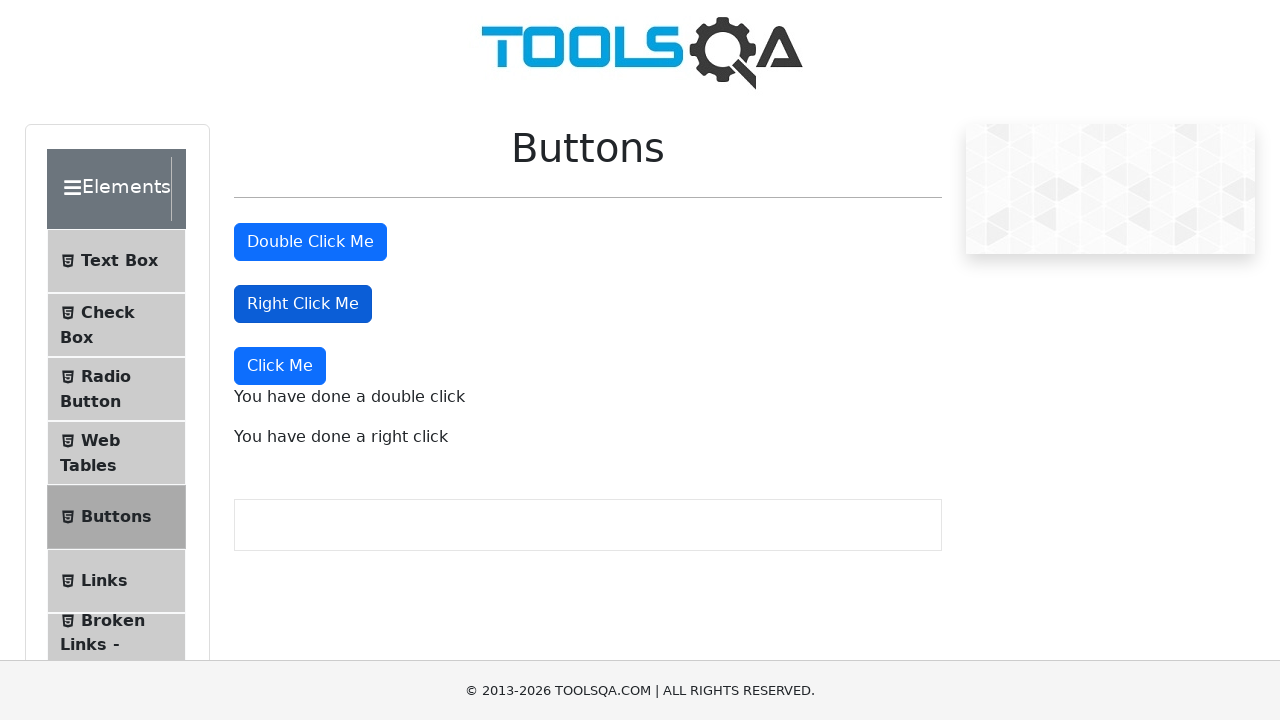